Opens a Hungarian sports results website showing European football/soccer Euro championship information

Starting URL: https://www.eredmenyek.com/foci/europa/euro/

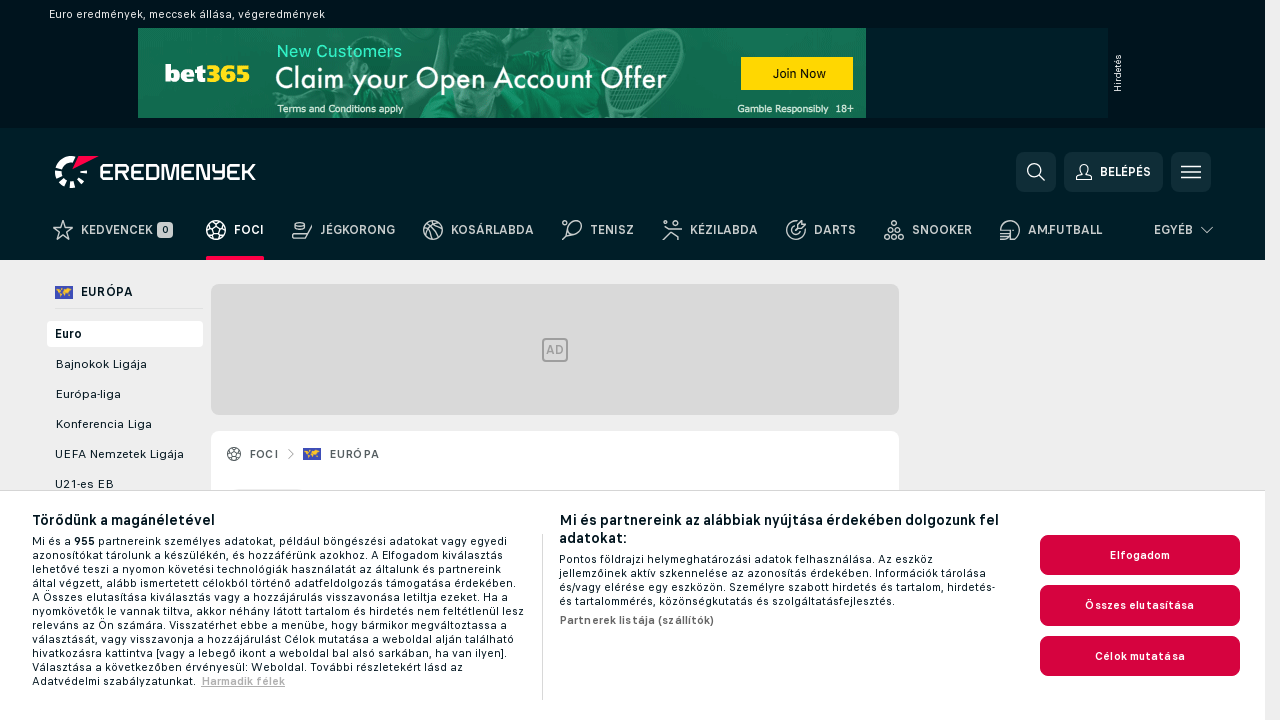

Waited for page content to load (domcontentloaded state)
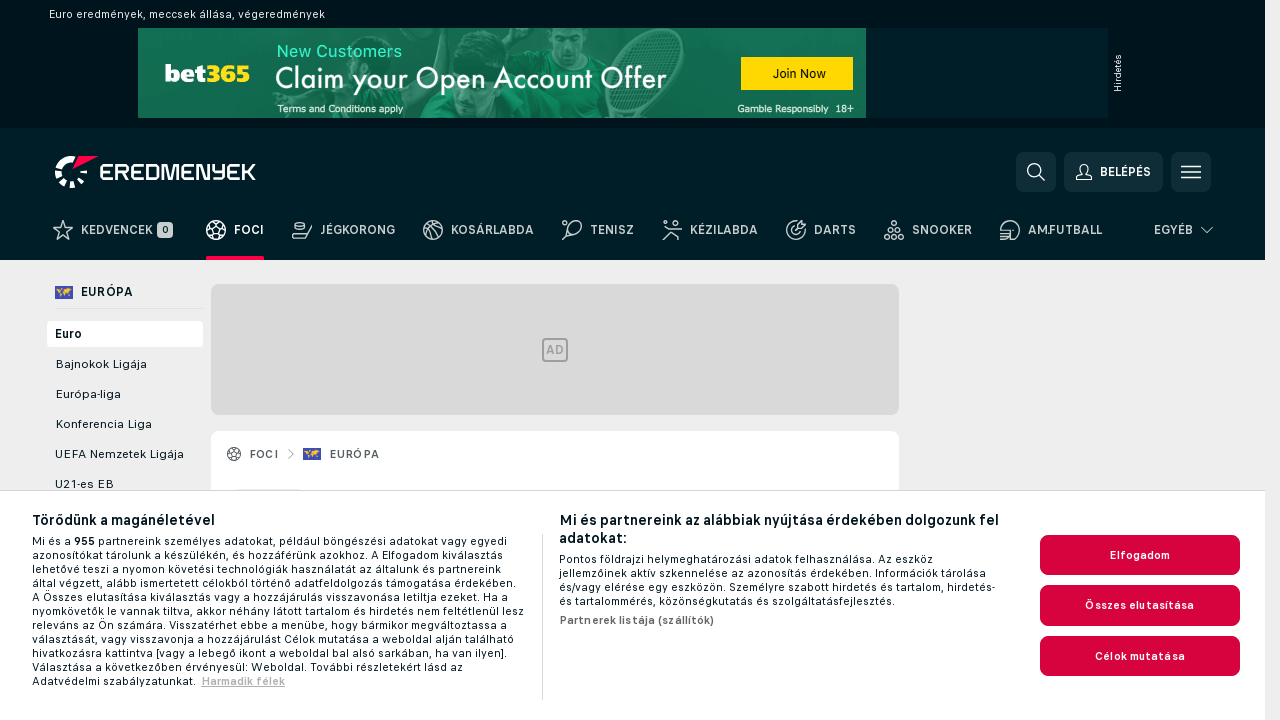

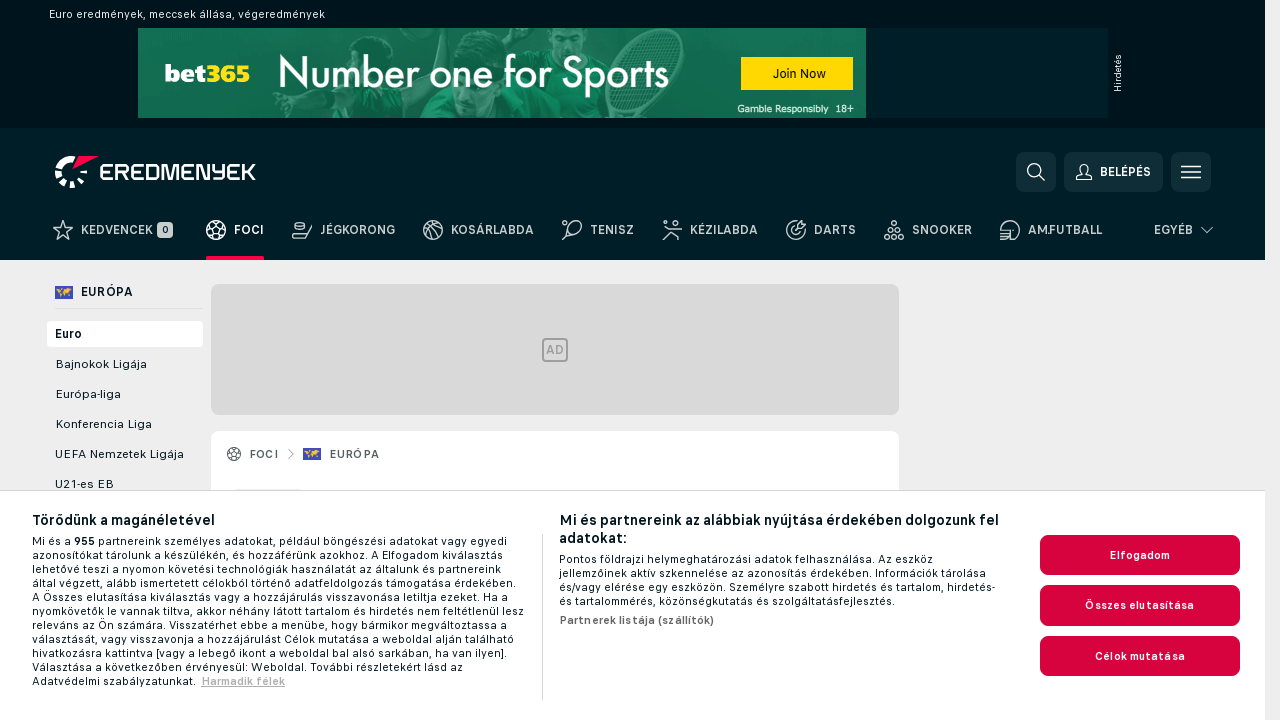